Navigates to the homepage, clicks on the login link, and verifies the page title is "The Internet"

Starting URL: https://the-internet.herokuapp.com/

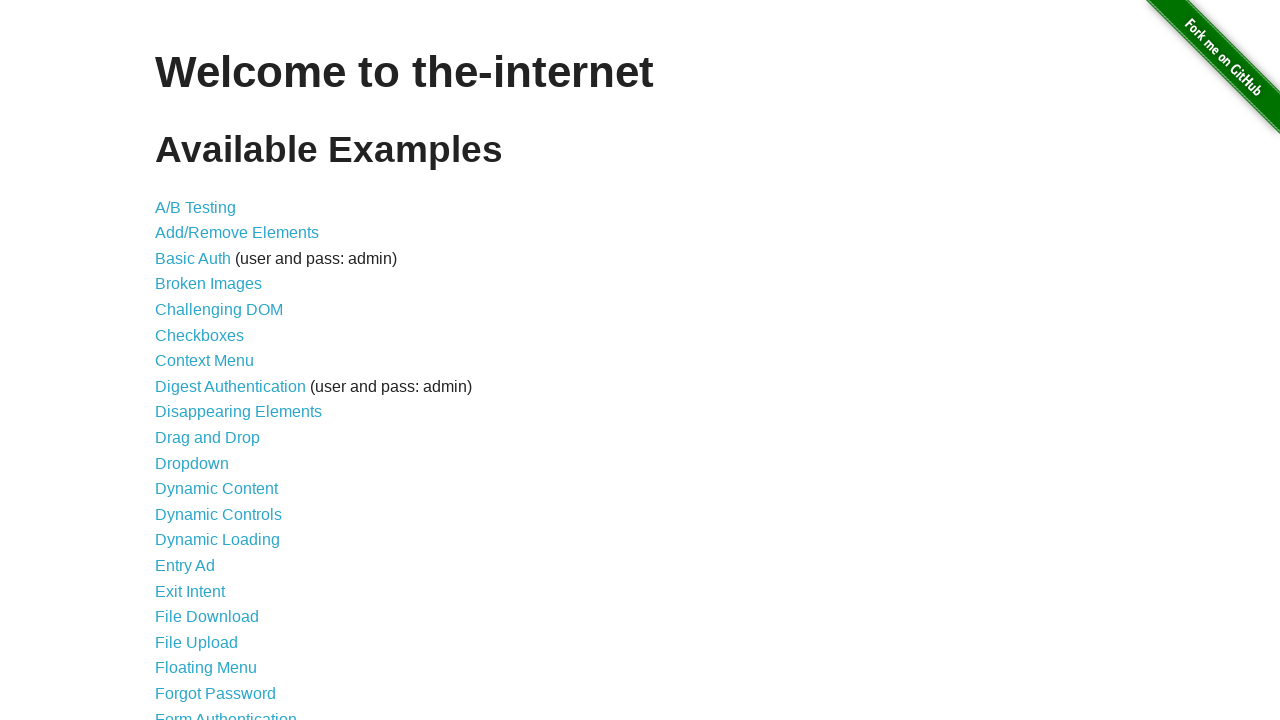

Navigated to the homepage at https://the-internet.herokuapp.com/
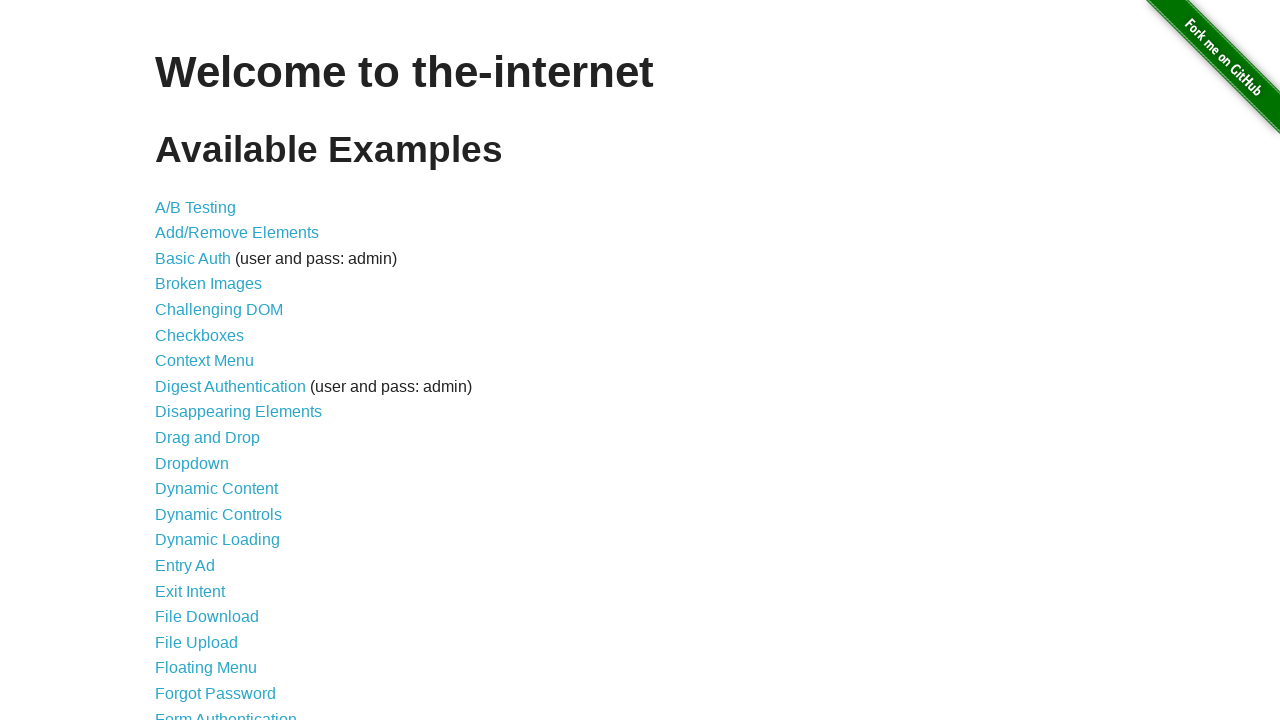

Clicked on the login link at (226, 712) on a[href="/login"]
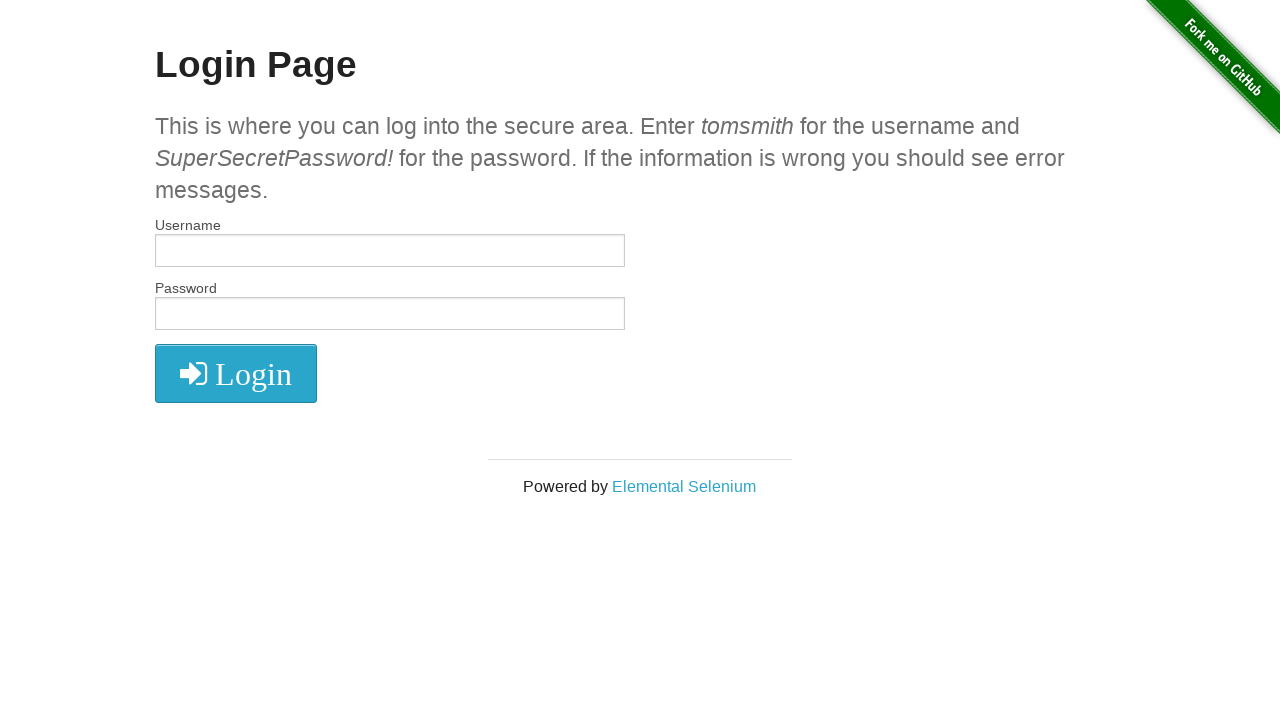

Page loaded and DOM content rendered
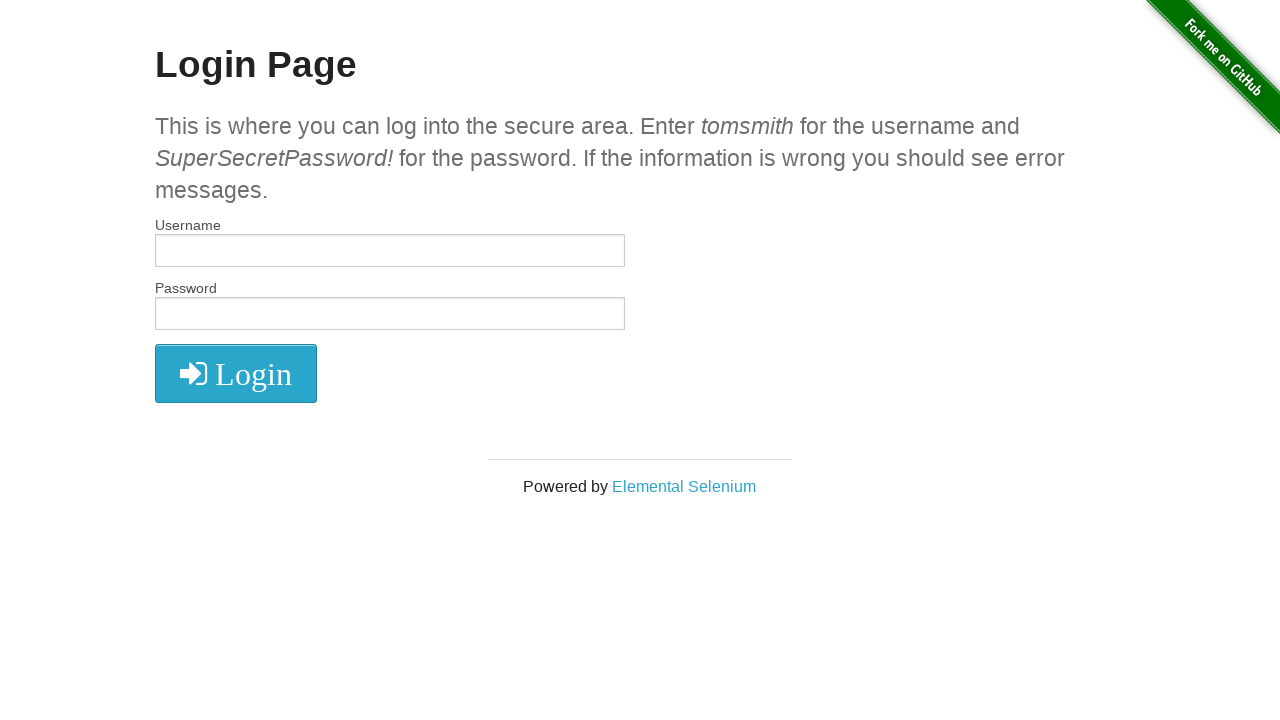

Verified page title is 'The Internet'
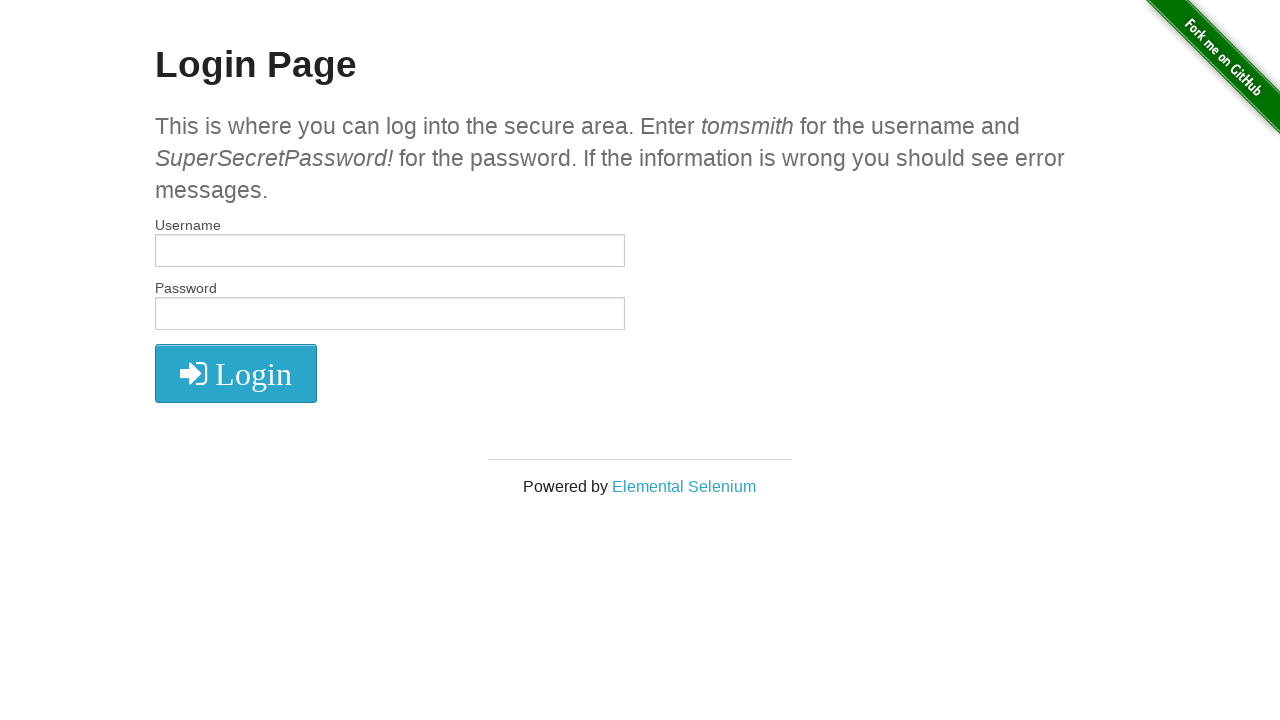

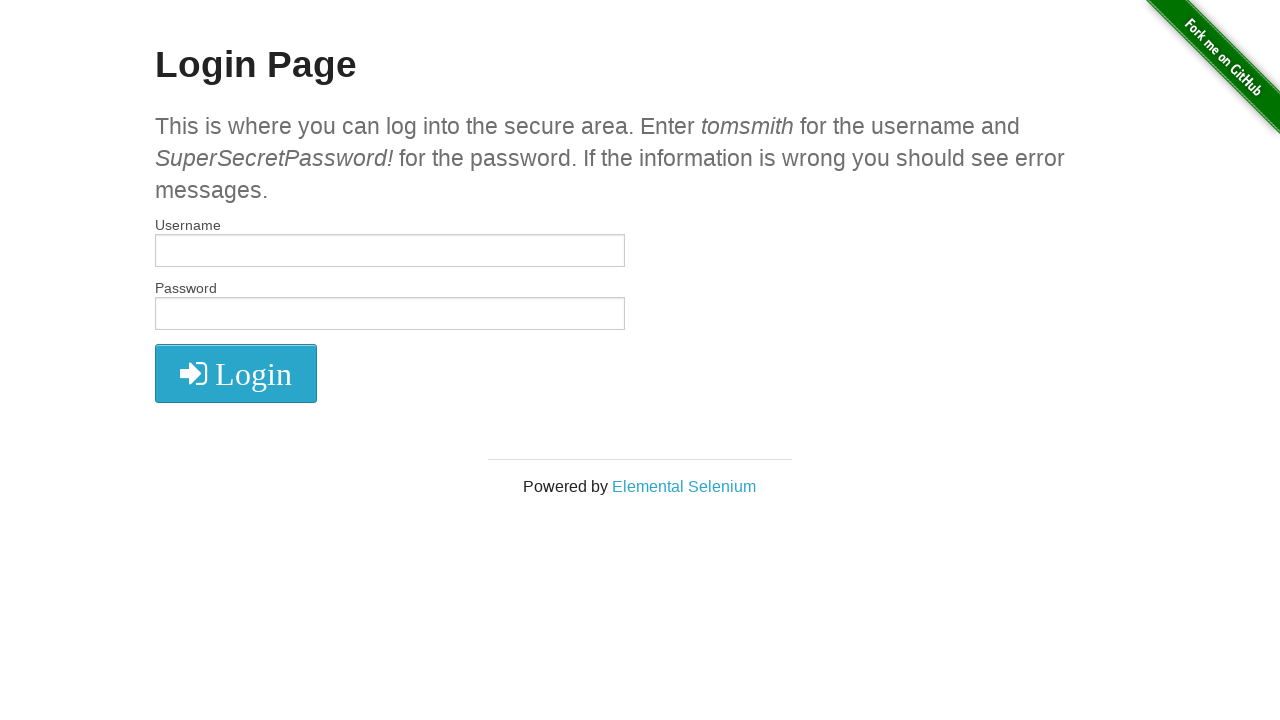